Tests FAQ accordion section by clicking on question 0 and verifying the answer text about daily rental pricing (400 rubles)

Starting URL: https://qa-scooter.praktikum-services.ru/

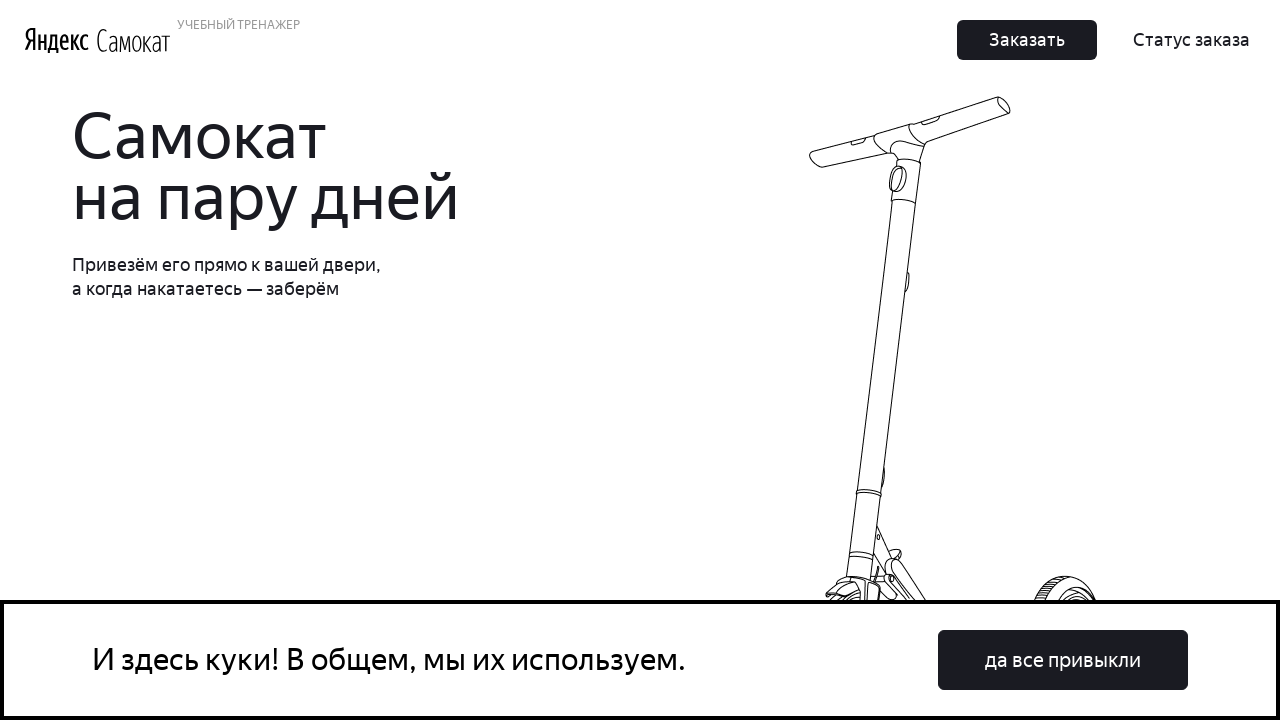

Scrolled to FAQ accordion section
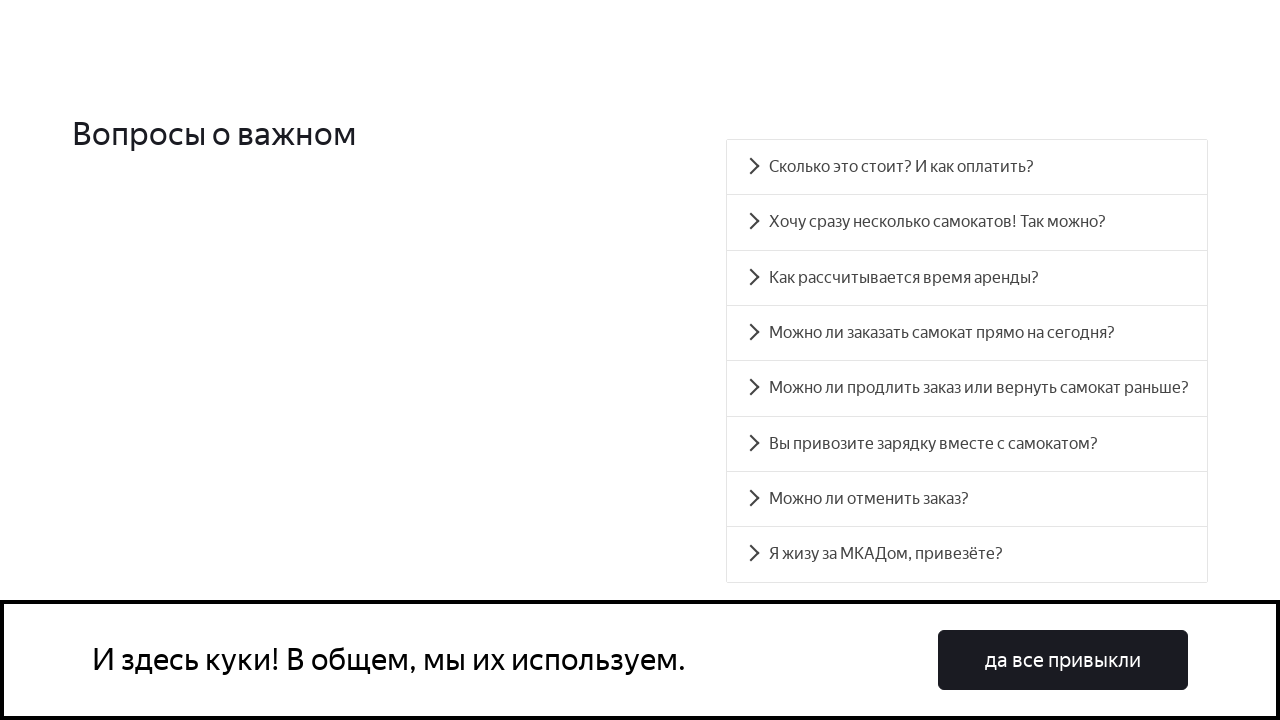

Clicked on question 0 in the FAQ accordion at (967, 167) on div.accordion__item >> nth=0 >> div.accordion__heading
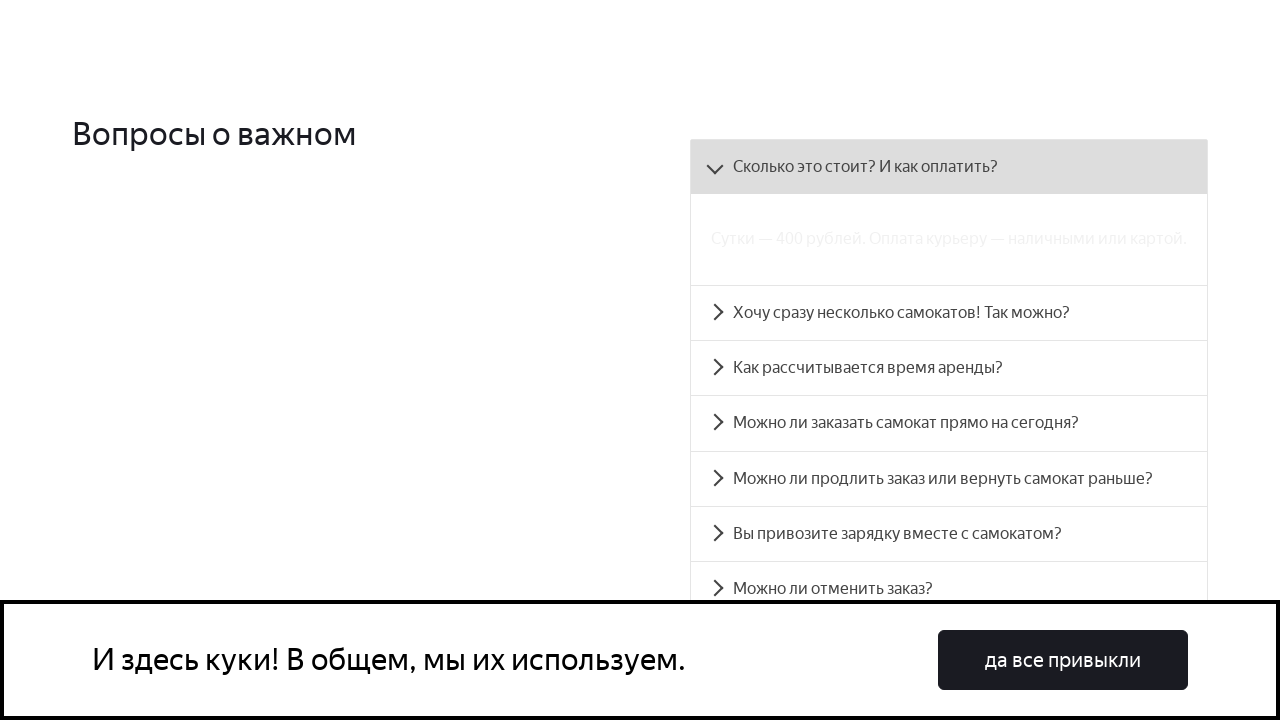

Answer panel for question 0 became visible, confirming daily rental pricing (400 rubles) answer is displayed
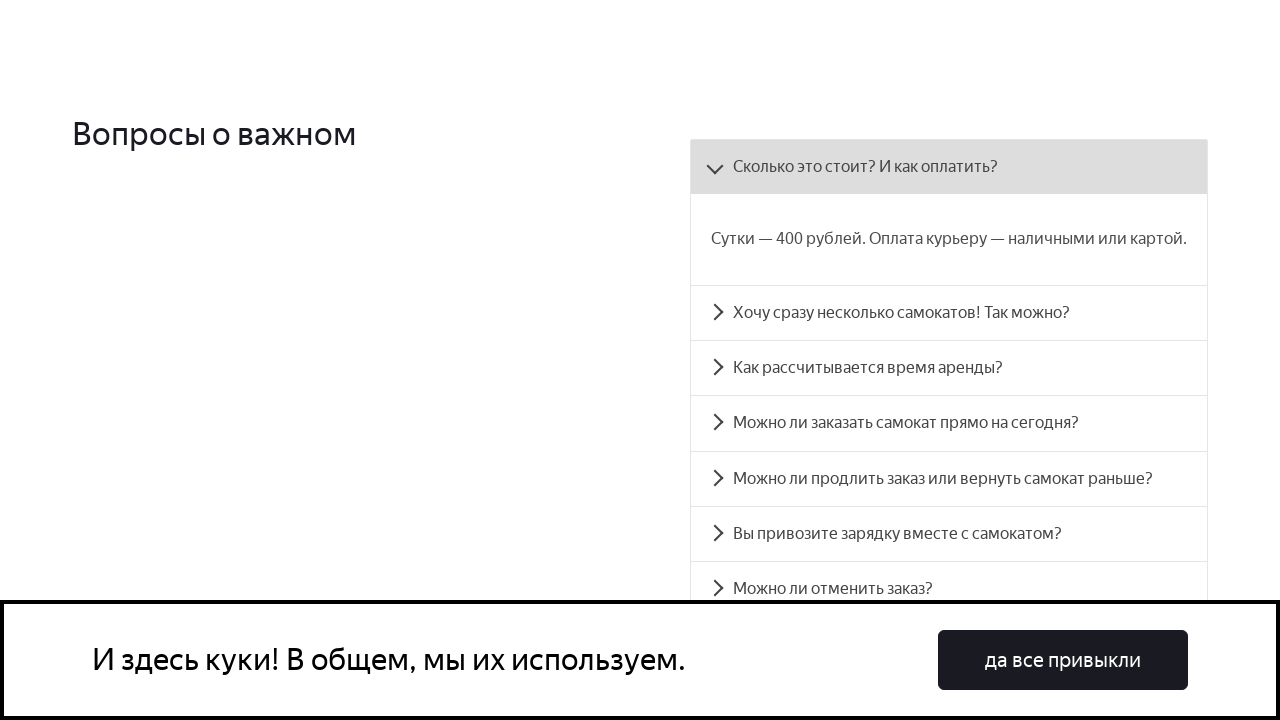

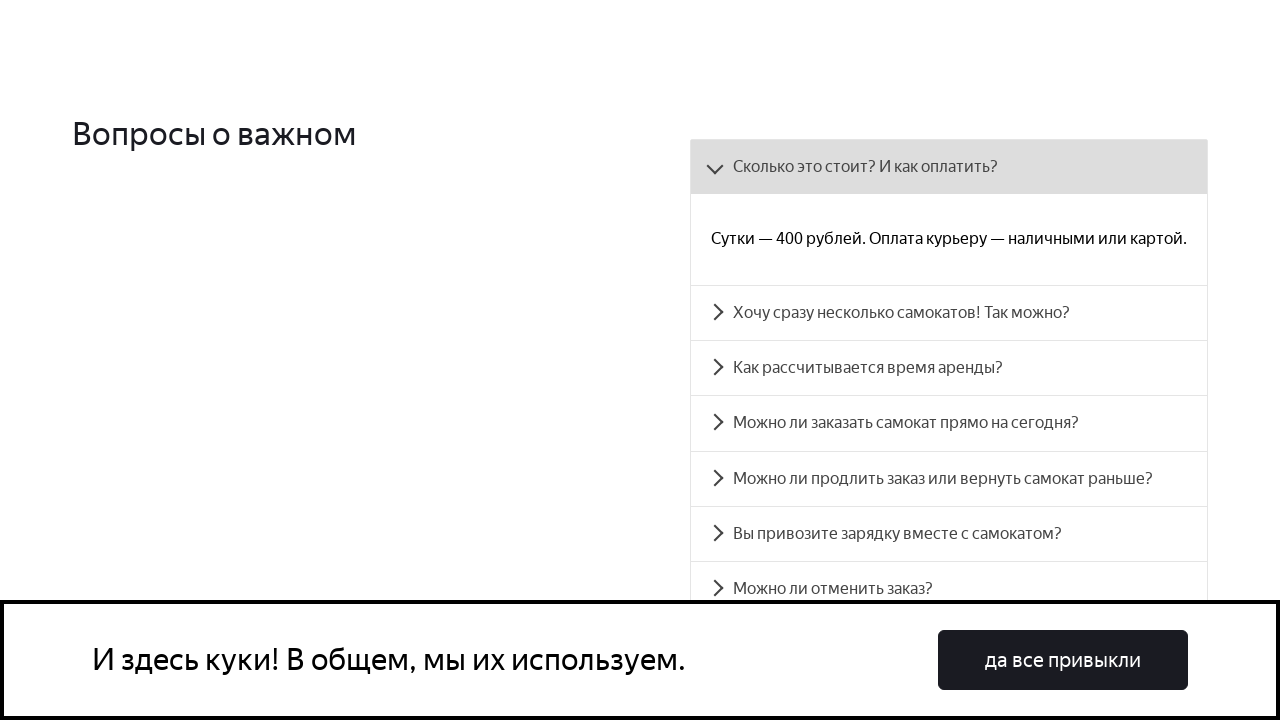